Tests dynamic loading with excess wait time

Starting URL: https://automationfc.github.io/dynamic-loading/

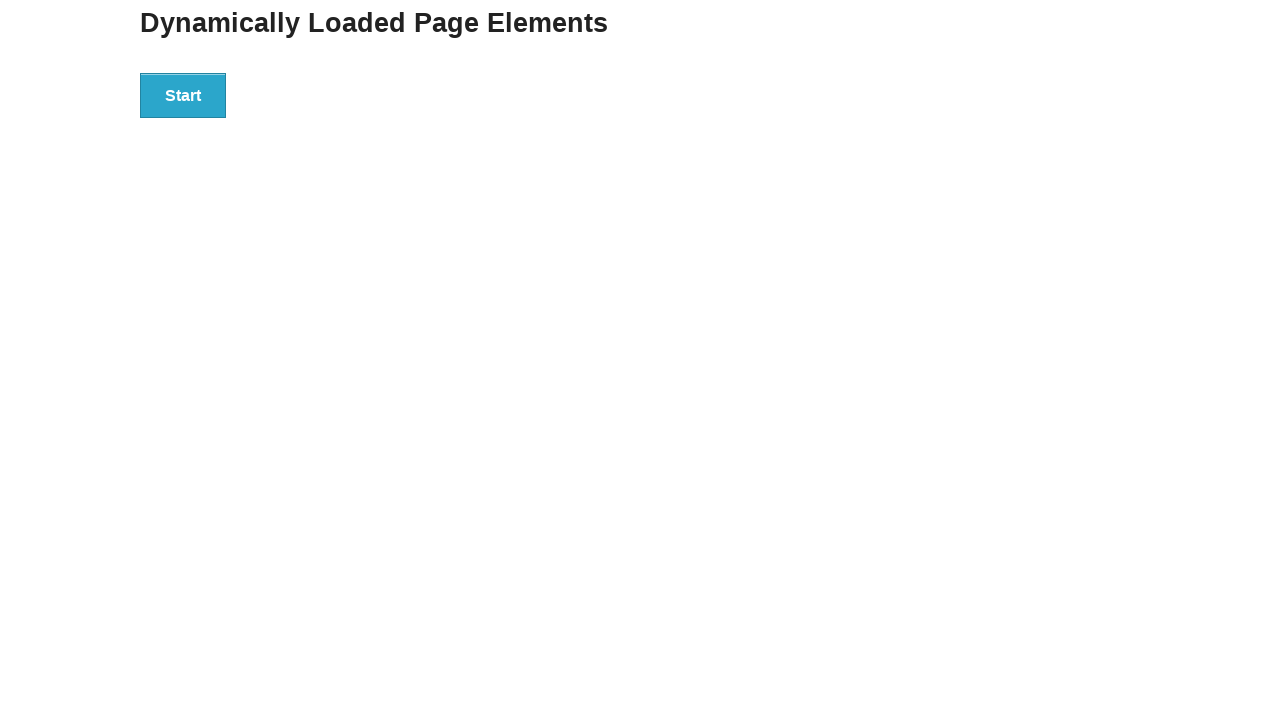

Clicked start button to trigger dynamic loading at (183, 95) on div#start>button
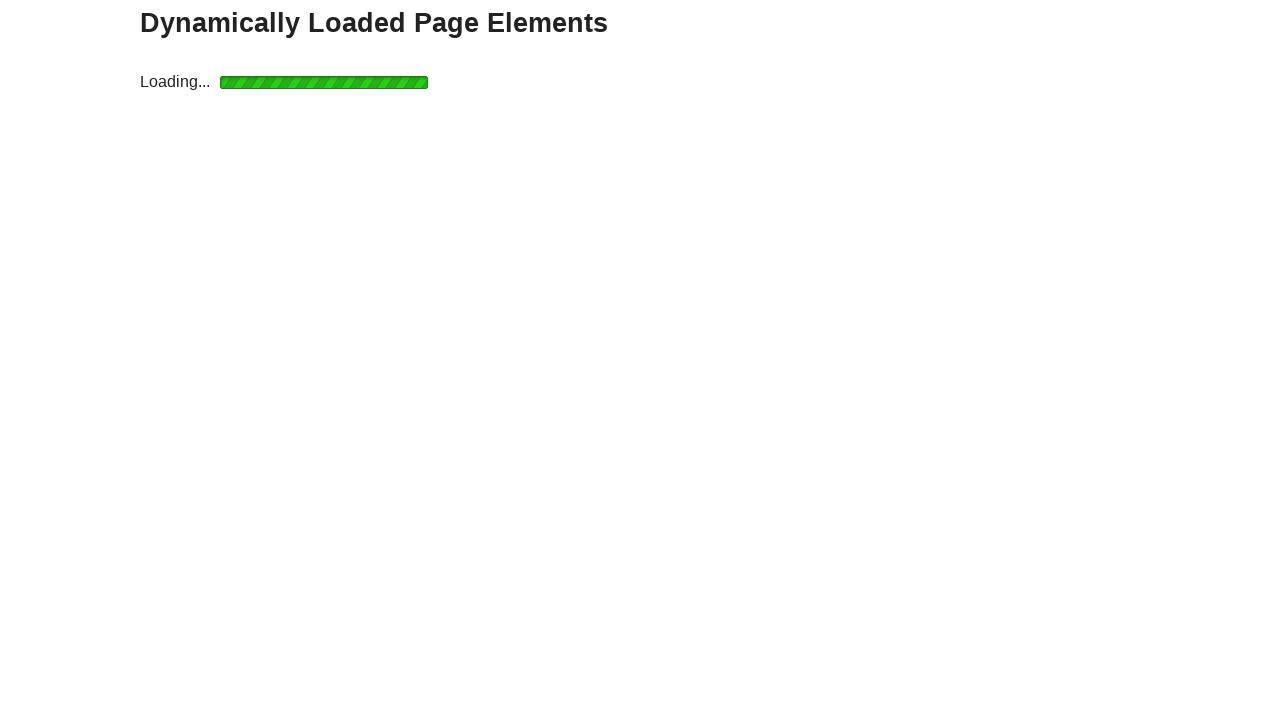

Waited for finish element to appear (50 second timeout)
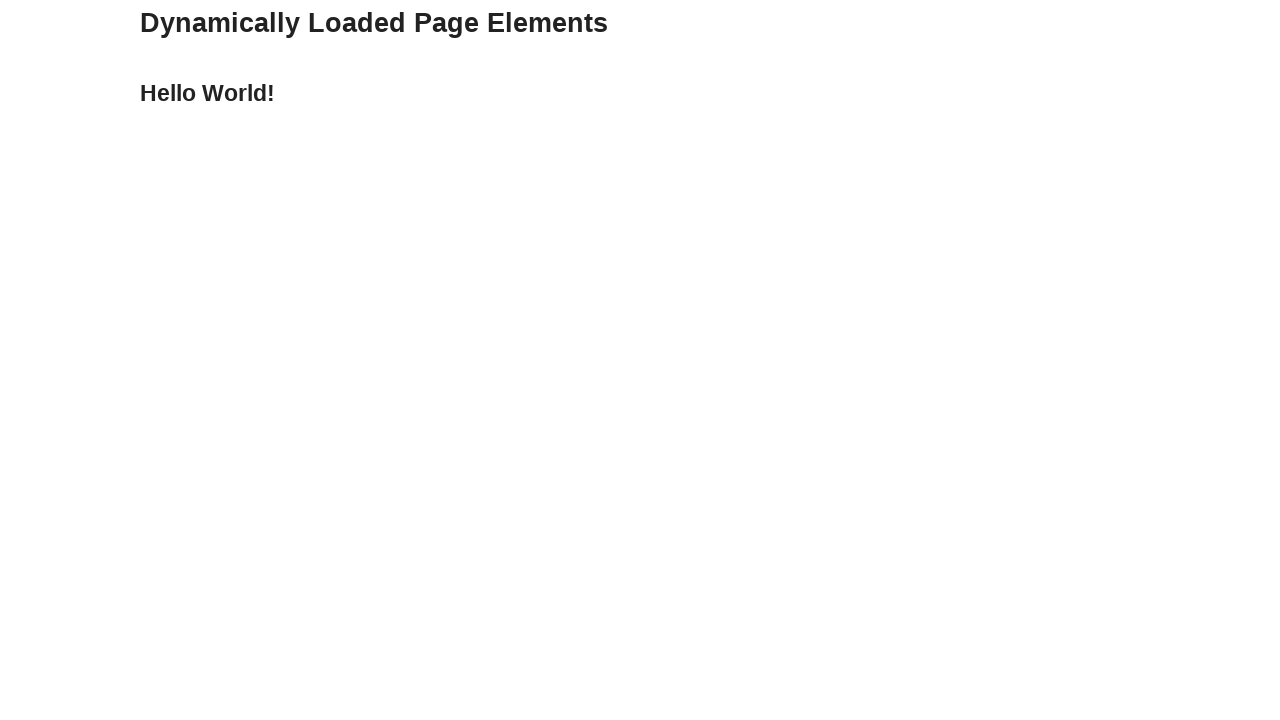

Verified 'Hello World!' text appeared in finish element
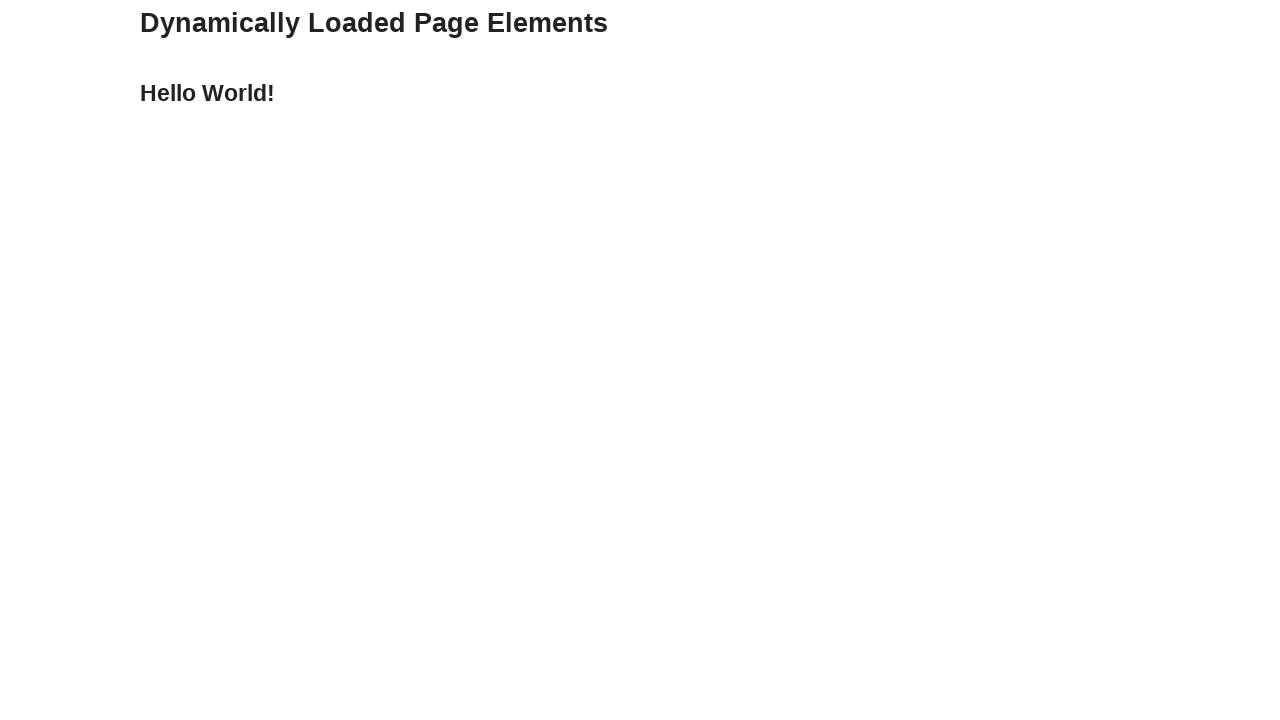

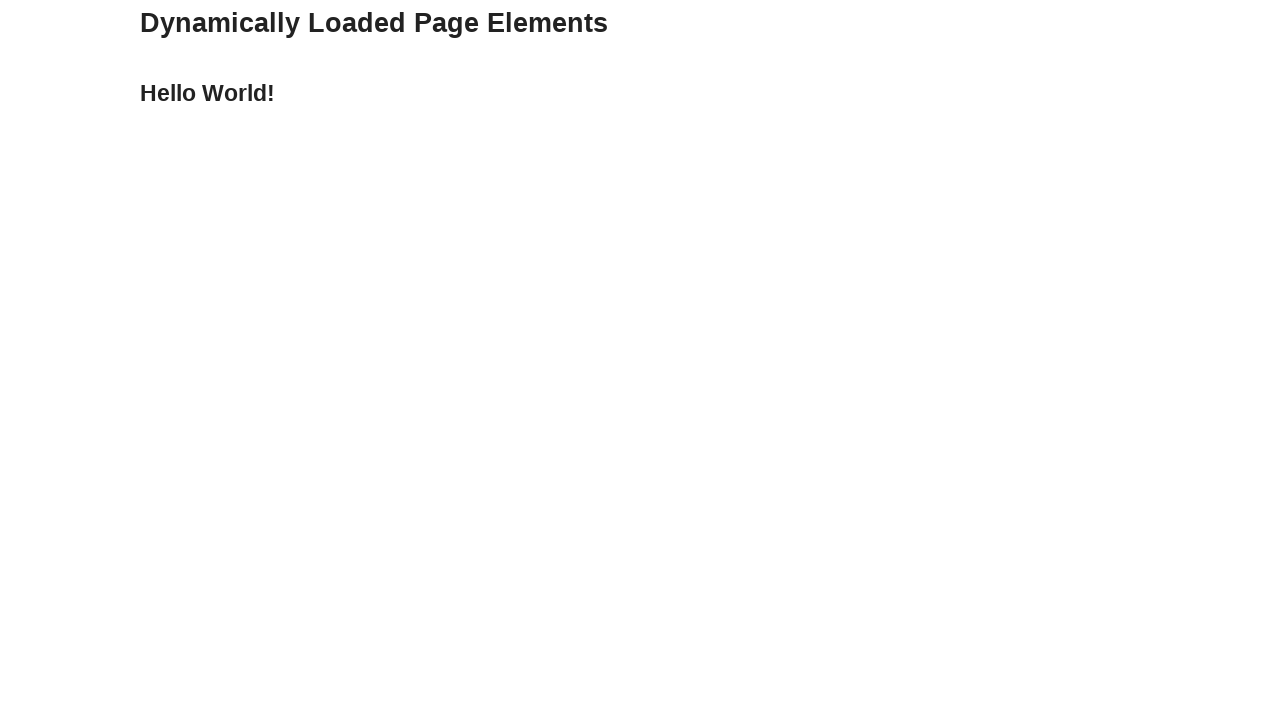